Tests the addition functionality on calculator.net by entering numbers and clicking the plus and equals buttons to verify the calculator works correctly.

Starting URL: https://www.calculator.net/

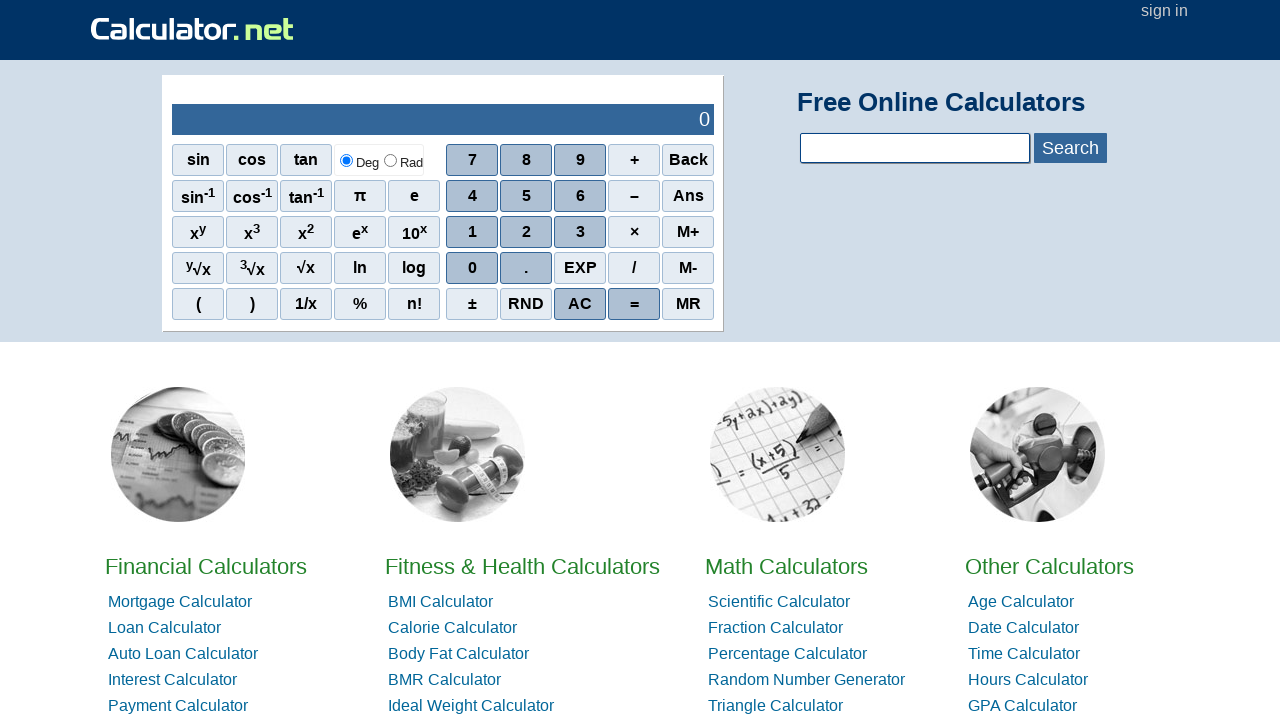

Clicked minus button at (634, 196) on xpath=//span[contains(text(),'–')]
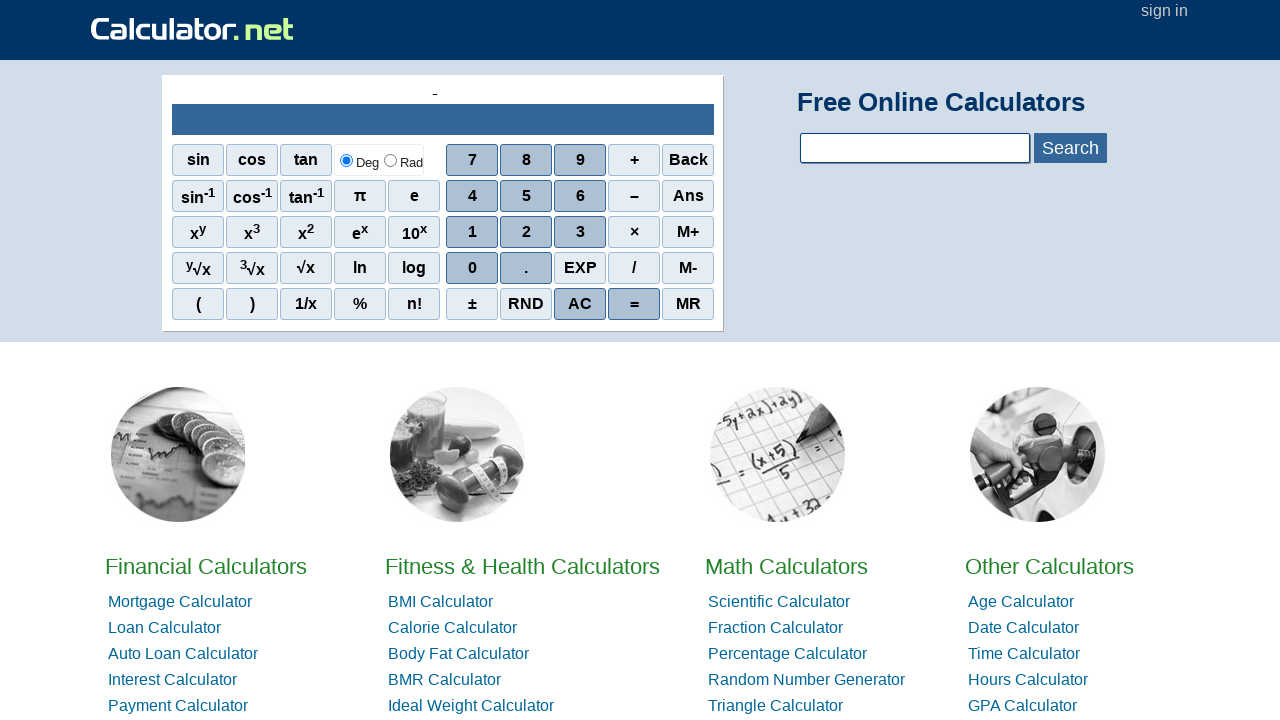

Clicked digit 2 at (526, 232) on xpath=//span[contains(text(),'2')]
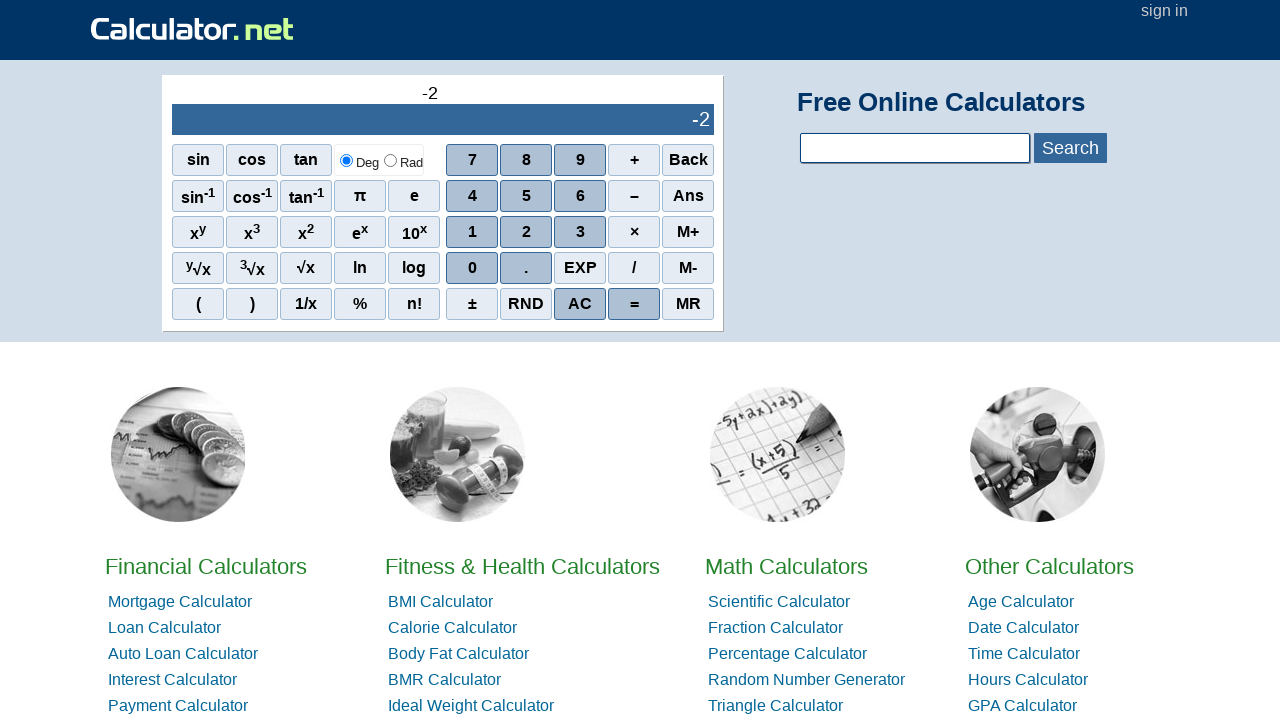

Clicked digit 3 at (580, 232) on xpath=//span[contains(text(),'3')]
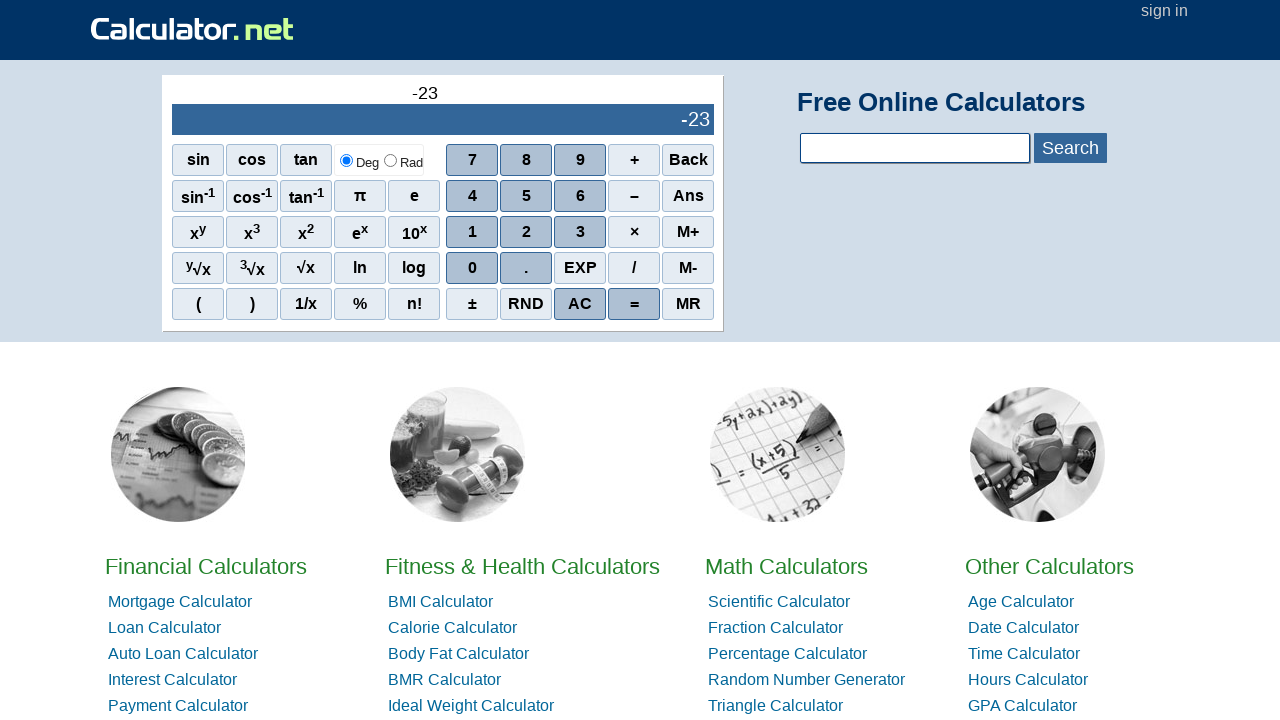

Clicked digit 4 at (472, 196) on xpath=//span[contains(text(),'4')]
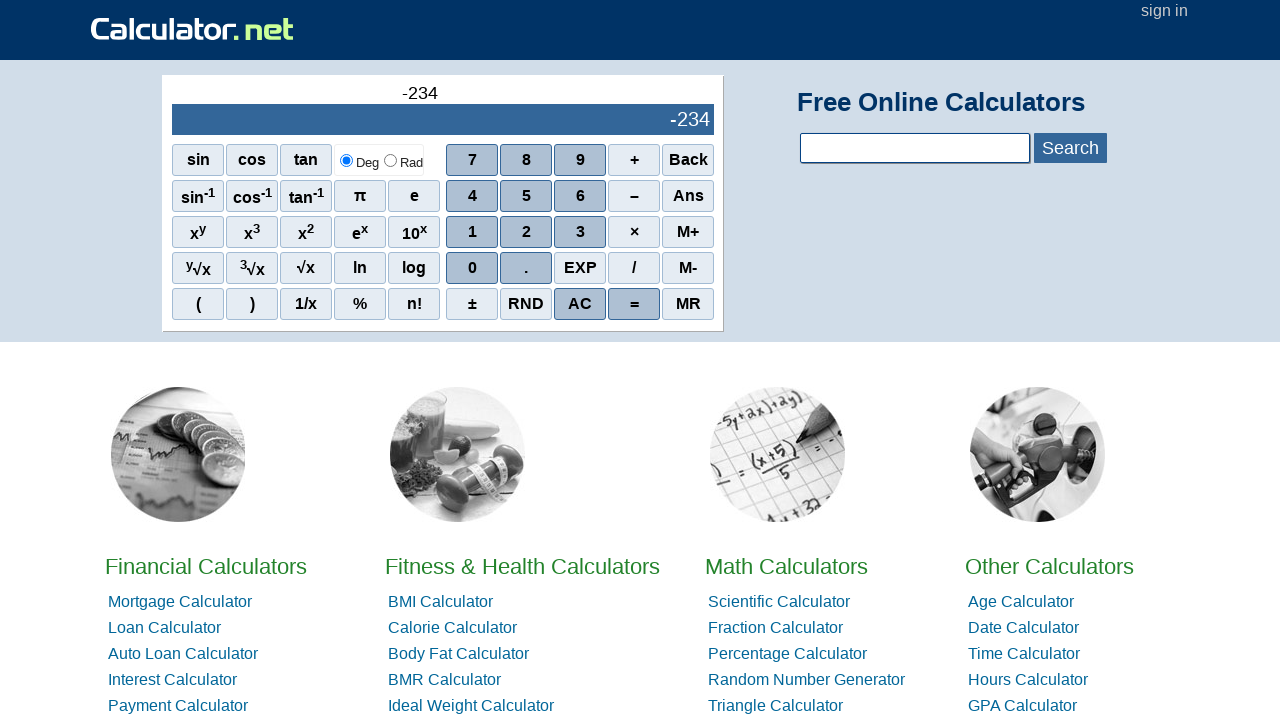

Clicked digit 2 at (526, 232) on xpath=//span[contains(text(),'2')]
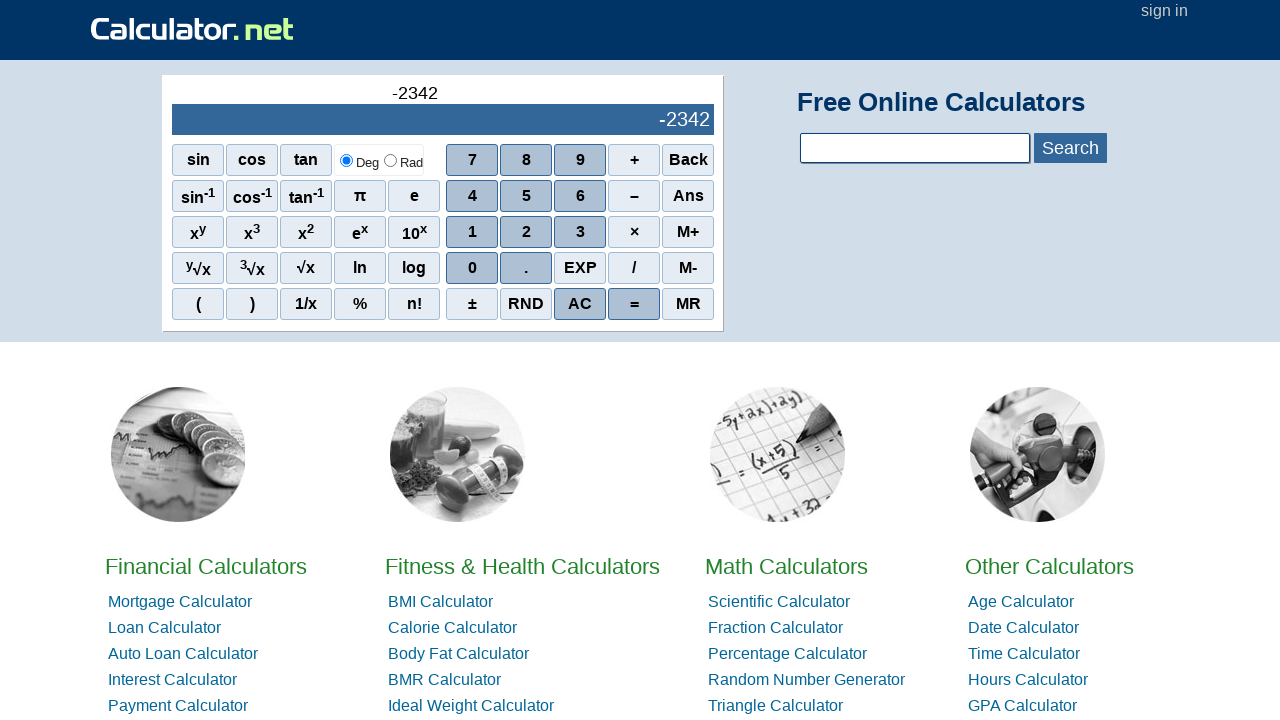

Clicked digit 3 at (580, 232) on xpath=//span[contains(text(),'3')]
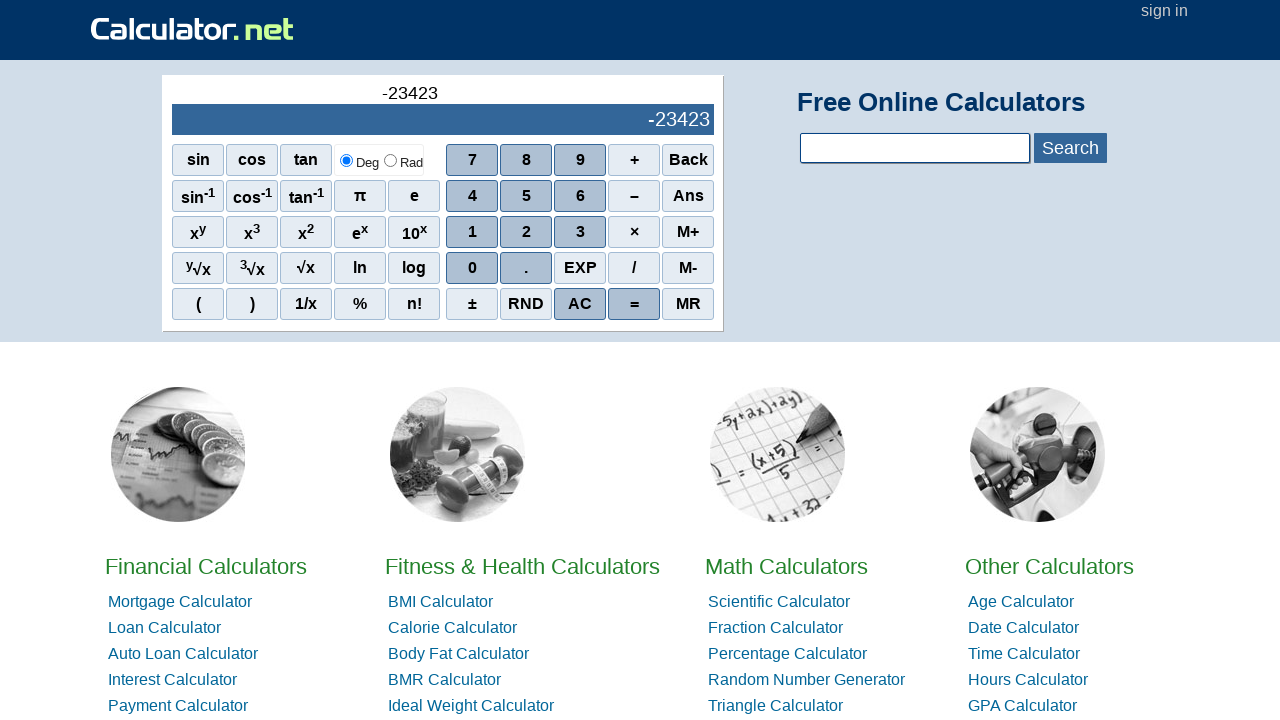

Clicked digit 4 - completed first number 234234 at (472, 196) on xpath=//span[contains(text(),'4')]
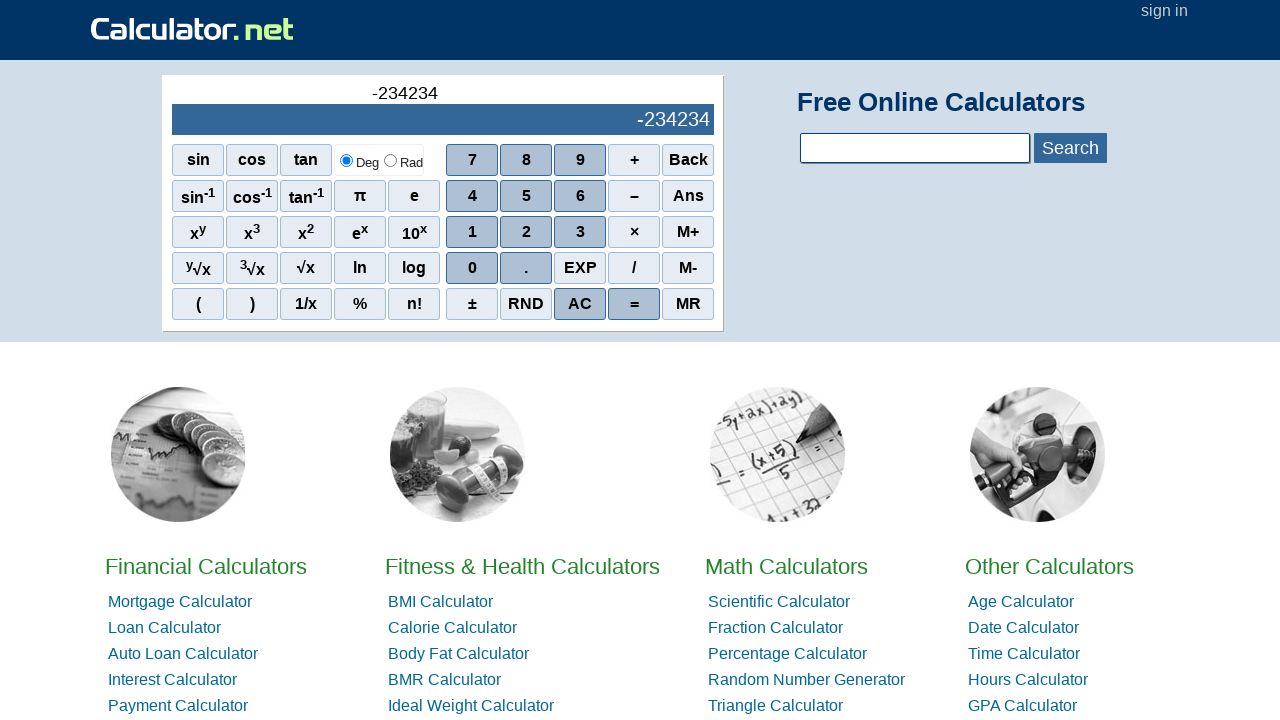

Clicked plus button at (634, 160) on xpath=//span[contains(text(),'+')]
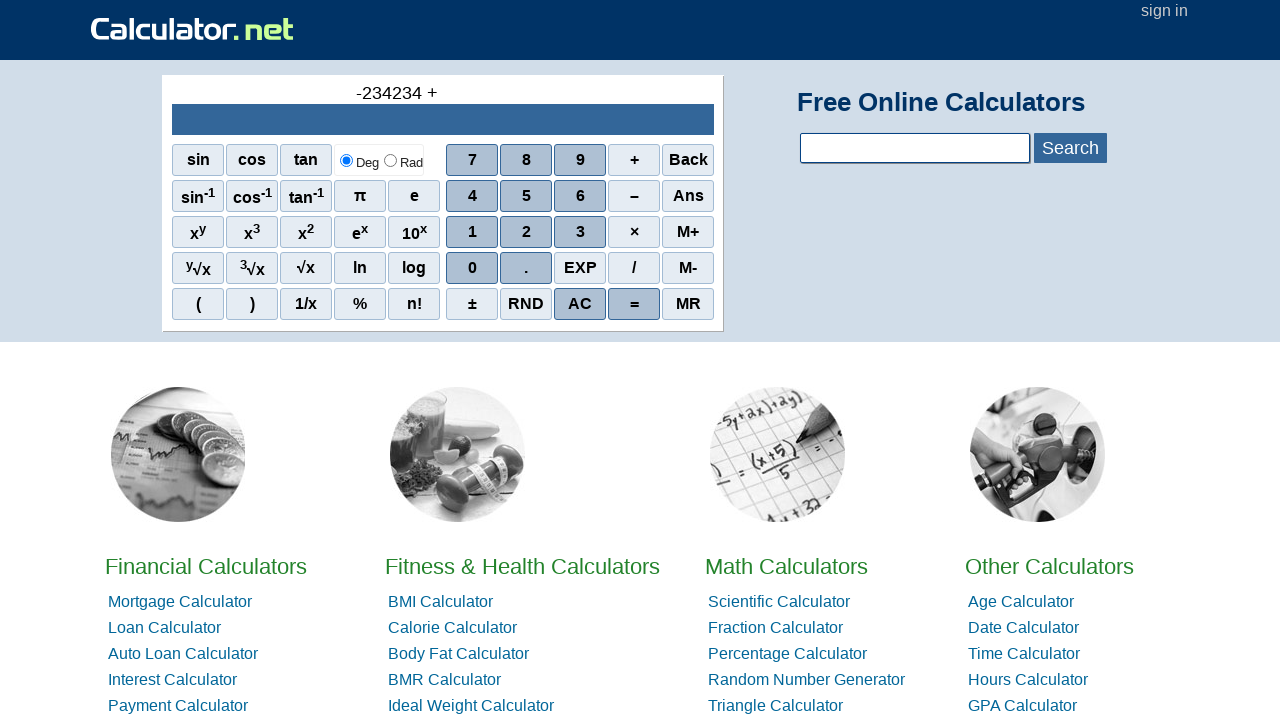

Clicked digit 3 at (580, 232) on xpath=//span[contains(text(),'3')]
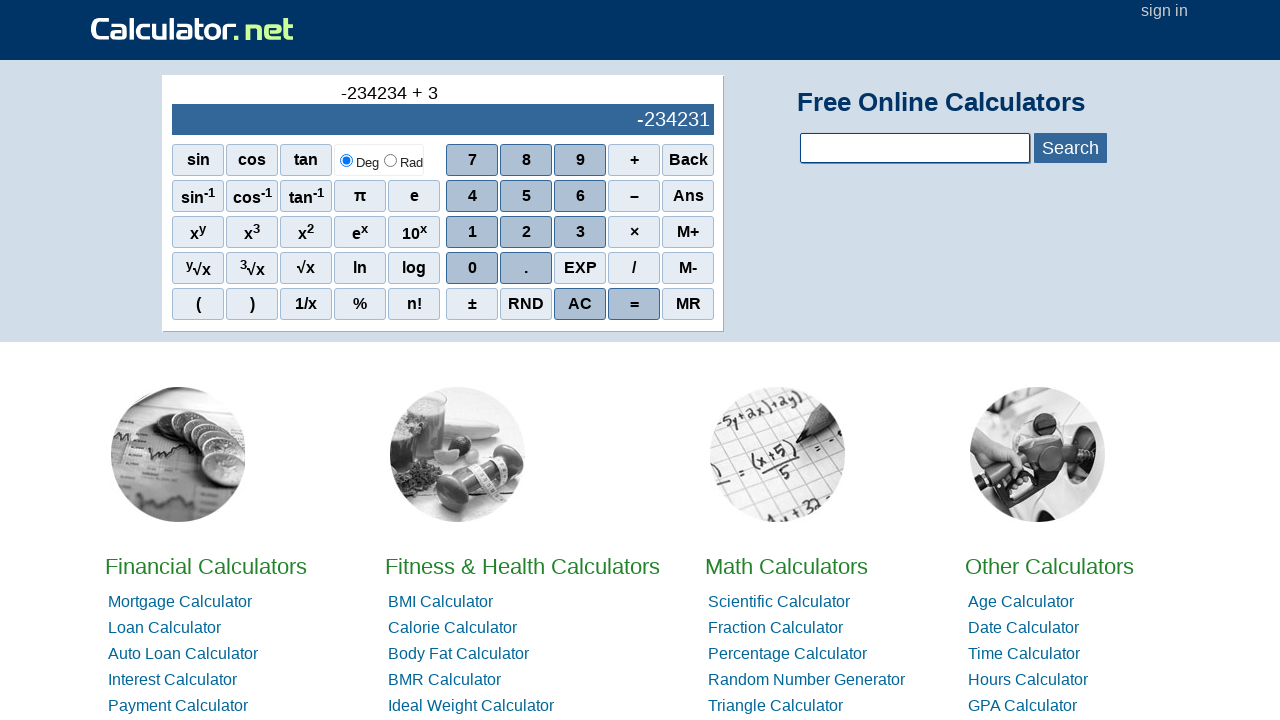

Clicked digit 4 at (472, 196) on xpath=//span[contains(text(),'4')]
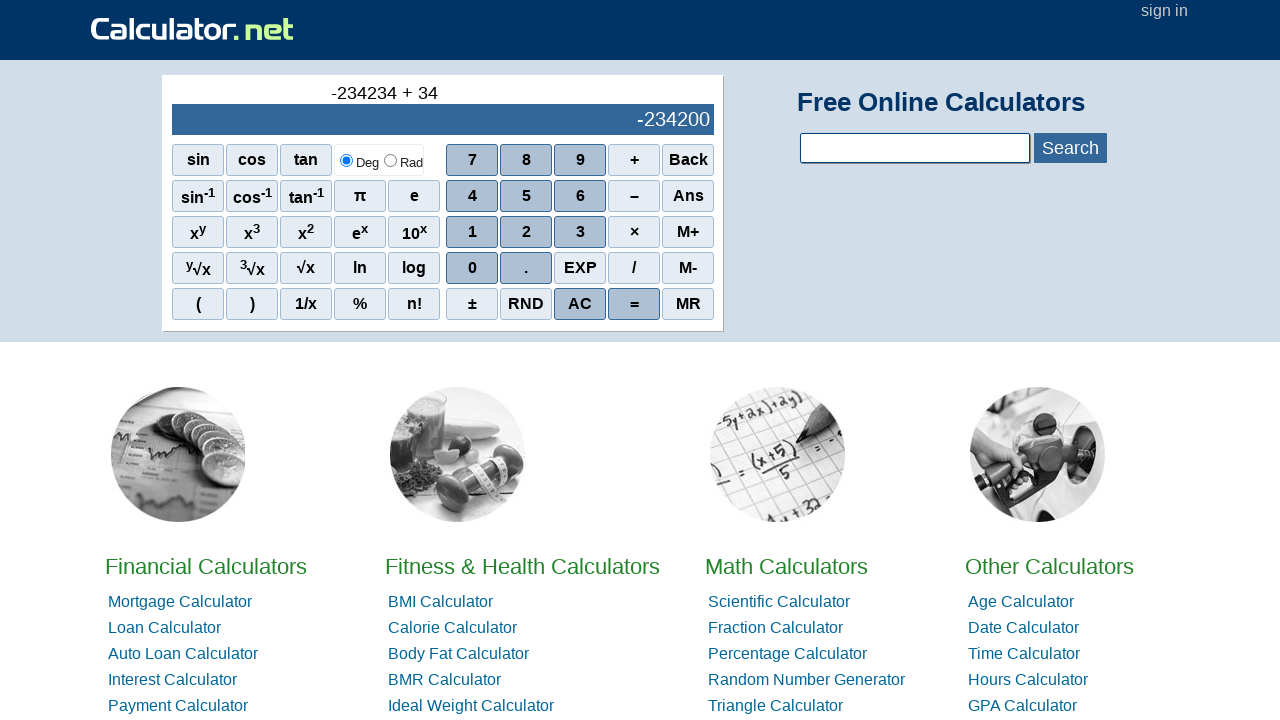

Clicked digit 5 at (526, 196) on xpath=//span[contains(text(),'5')]
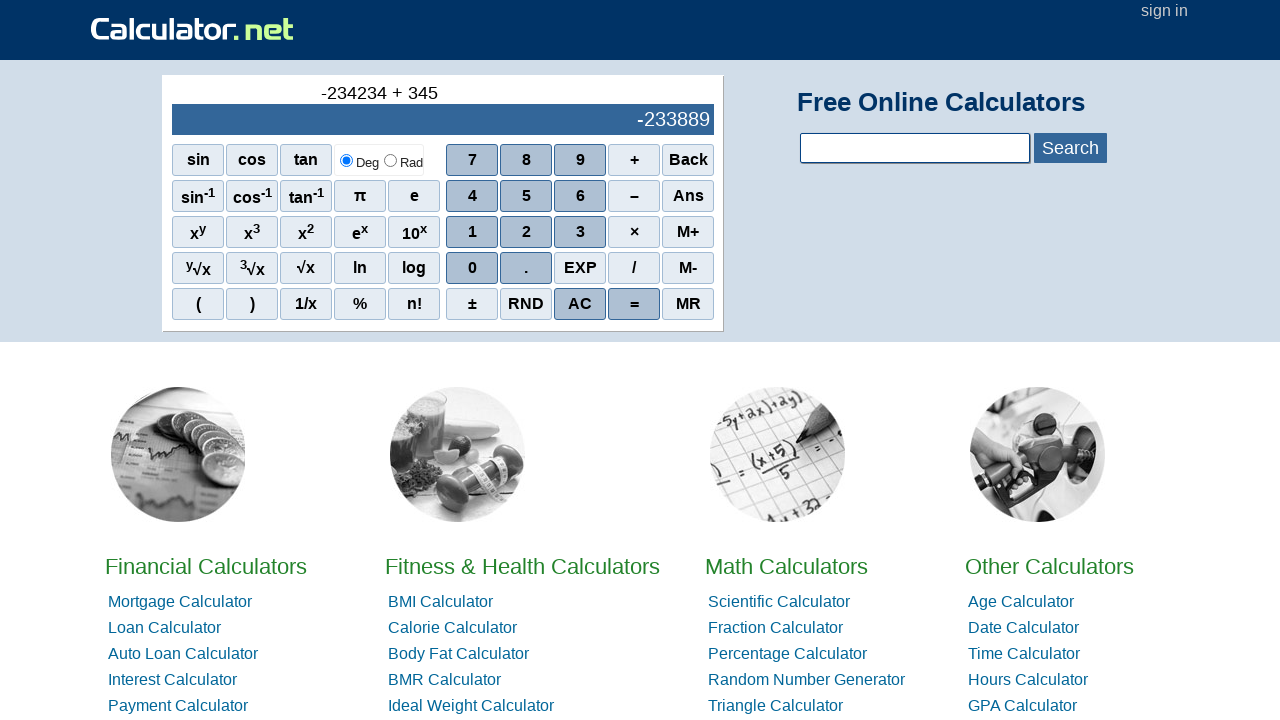

Clicked digit 3 at (580, 232) on xpath=//span[contains(text(),'3')]
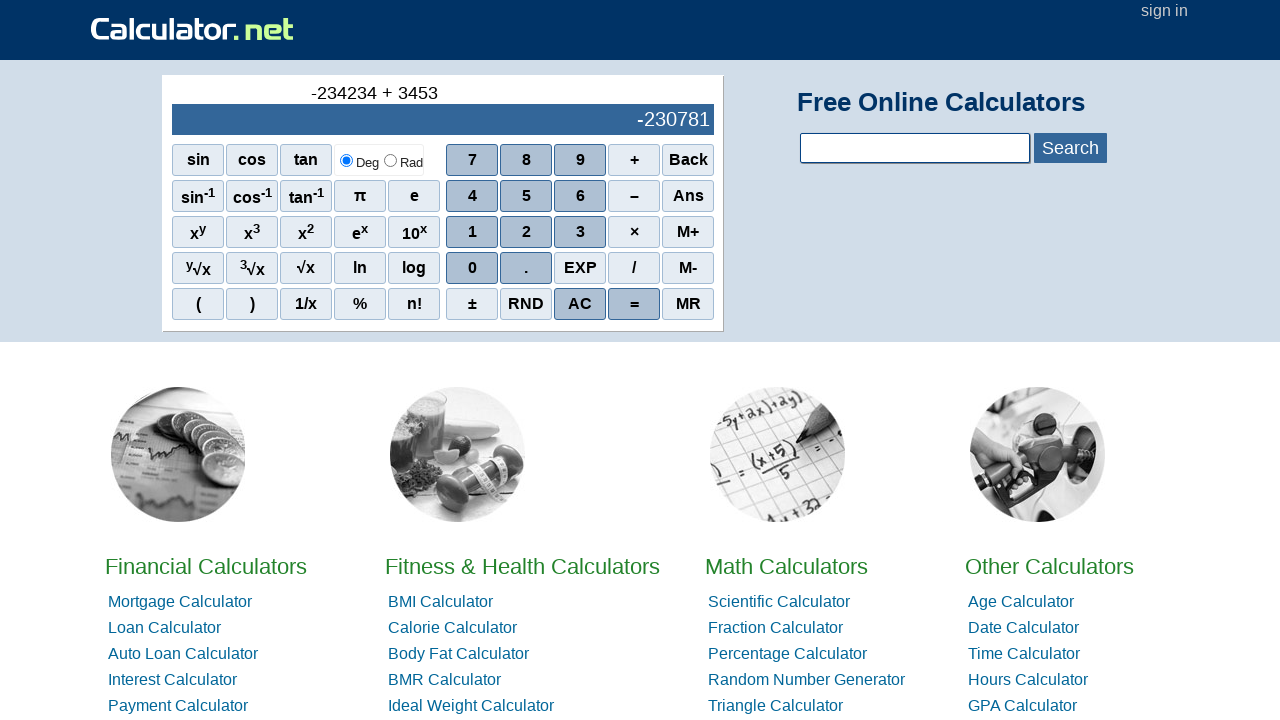

Clicked digit 4 at (472, 196) on xpath=//span[contains(text(),'4')]
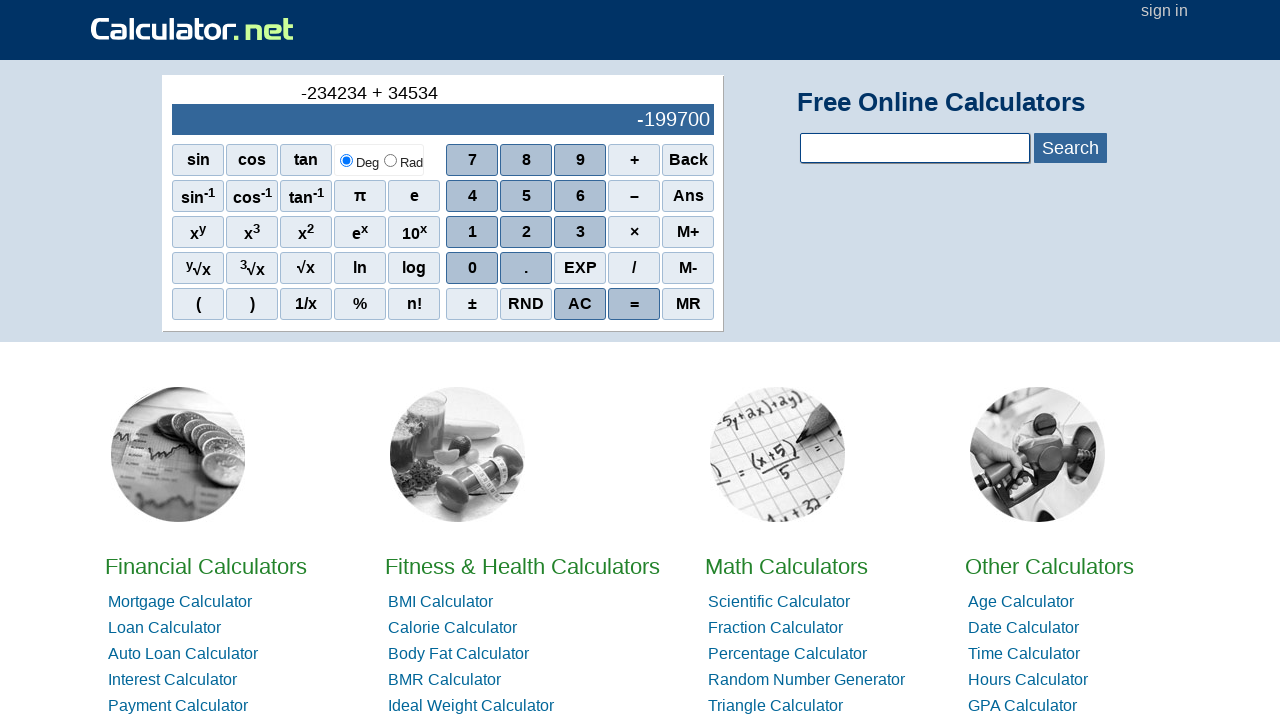

Clicked digit 5 - completed second number 345345 at (526, 196) on xpath=//span[contains(text(),'5')]
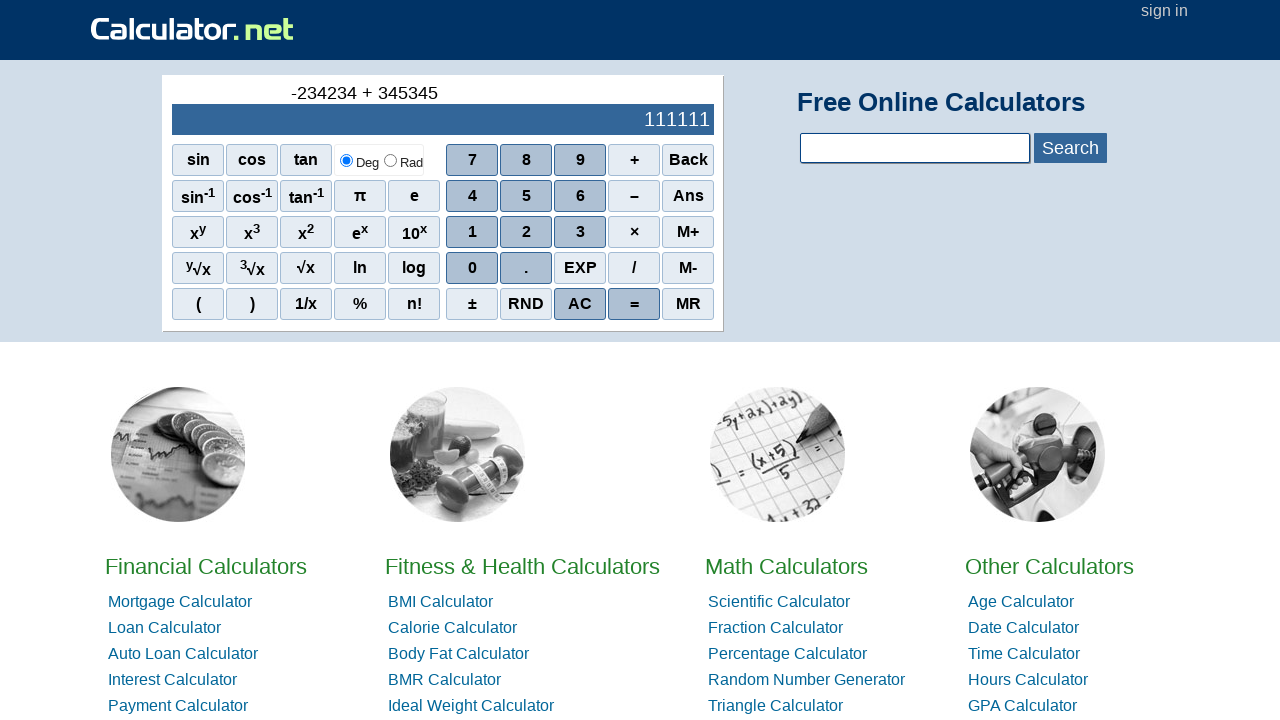

Clicked equals button to calculate result of 234234 + 345345 at (634, 304) on xpath=//span[contains(text(),'=')]
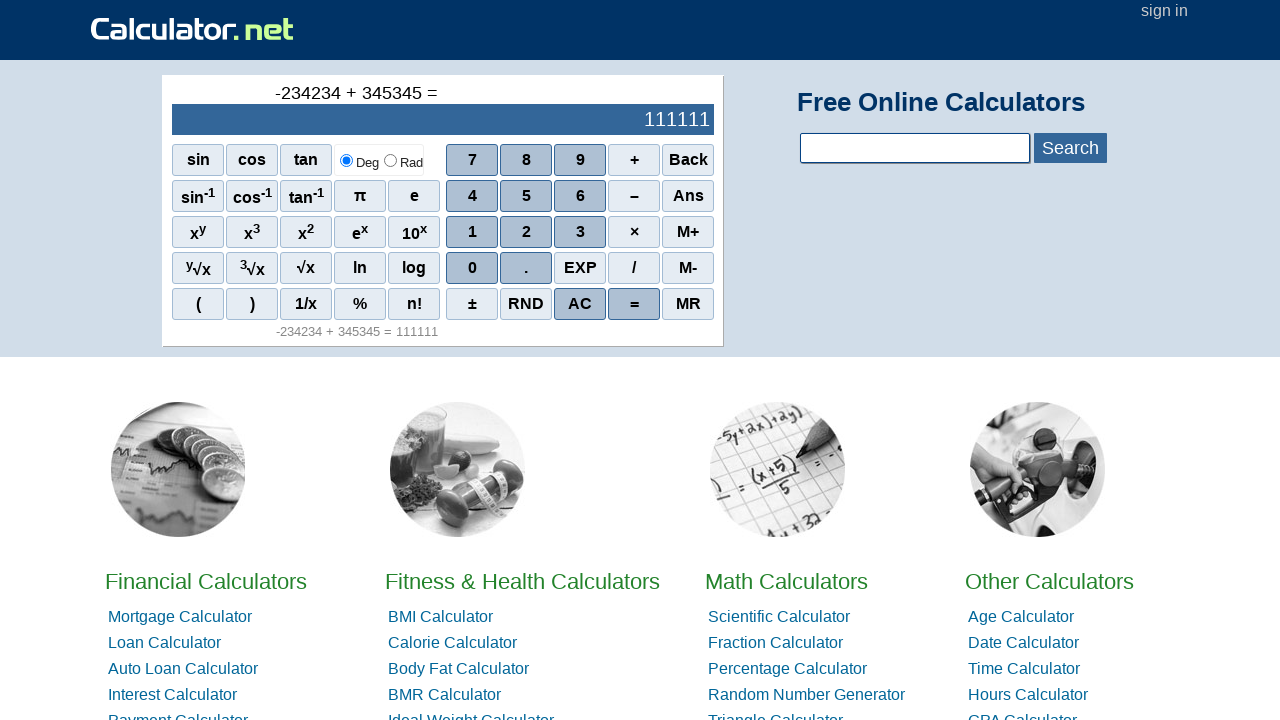

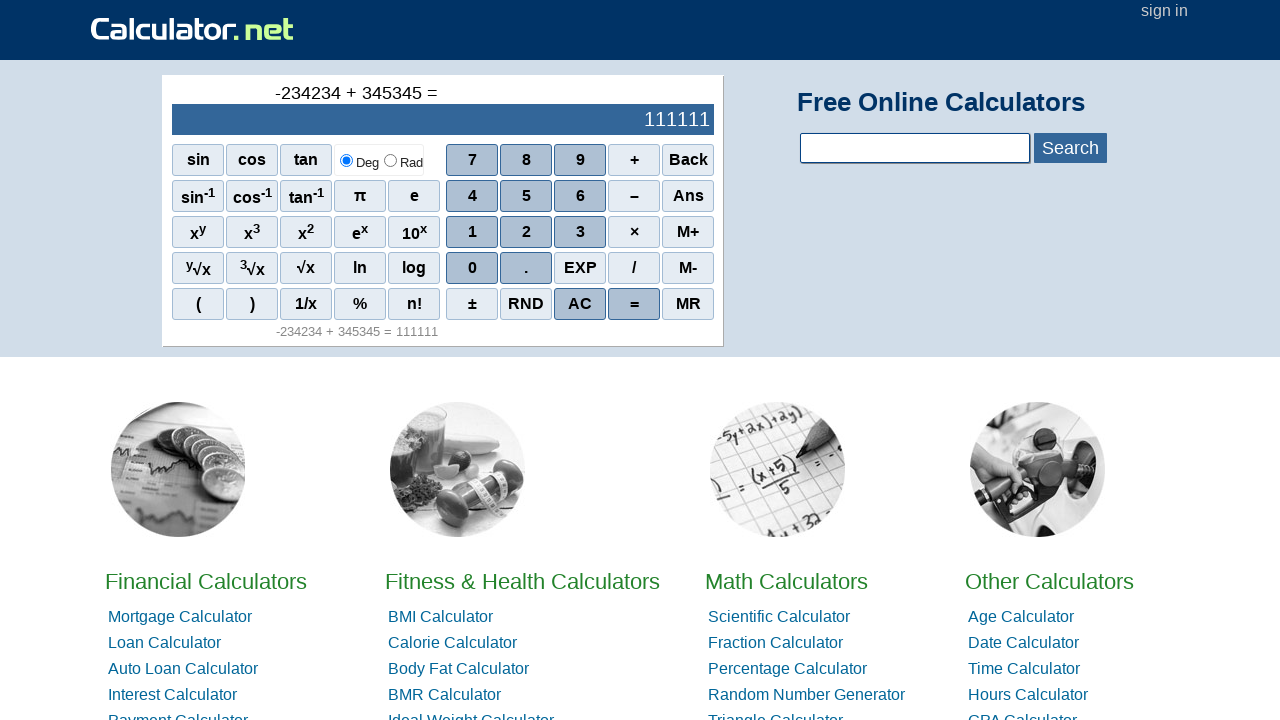